Tests window switching functionality by clicking a link that opens a new window, switching to the new window to verify its content, closing it, then switching back to the original window to verify its content.

Starting URL: https://the-internet.herokuapp.com/windows

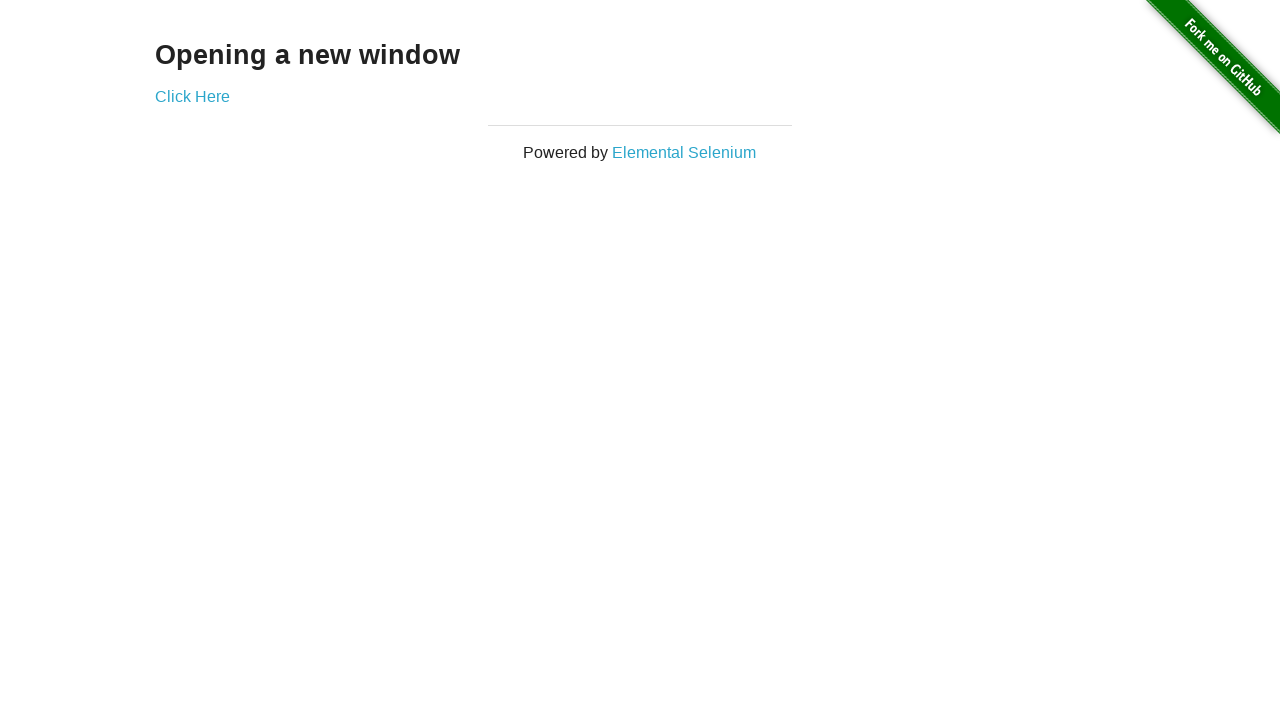

Clicked 'Click Here' link to open new window at (192, 96) on xpath=//a[normalize-space()='Click Here']
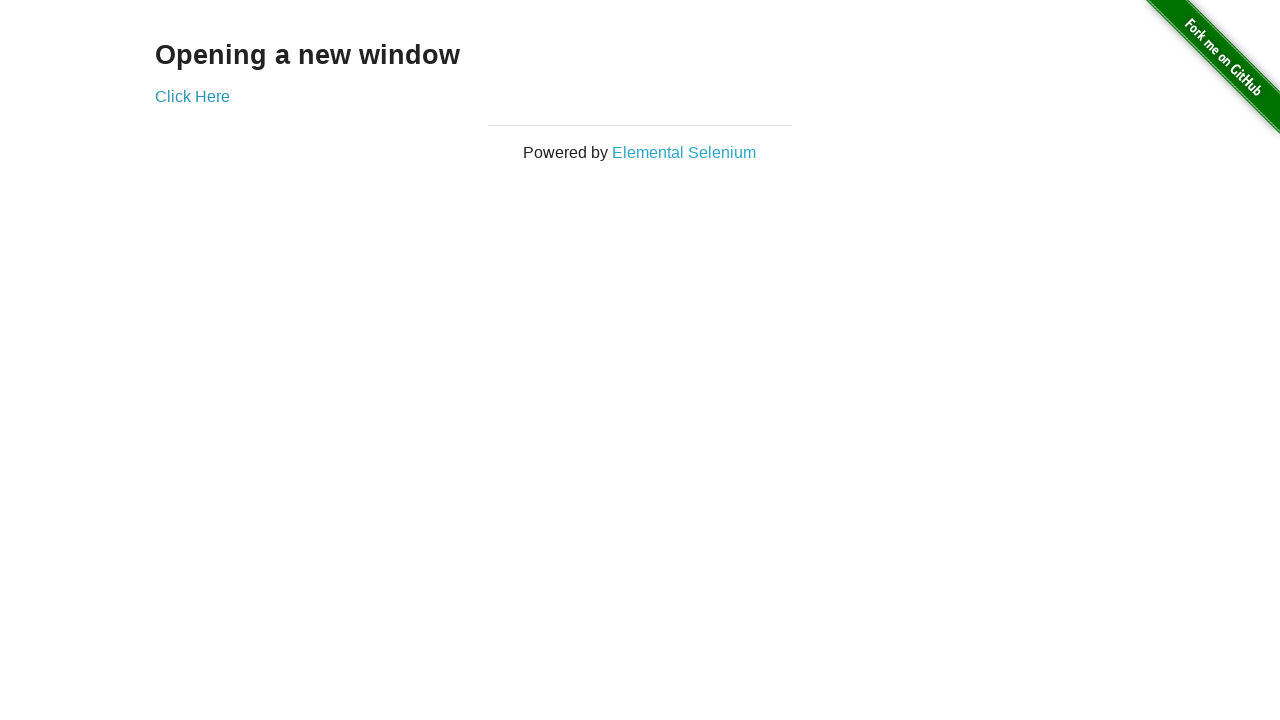

New window opened and captured
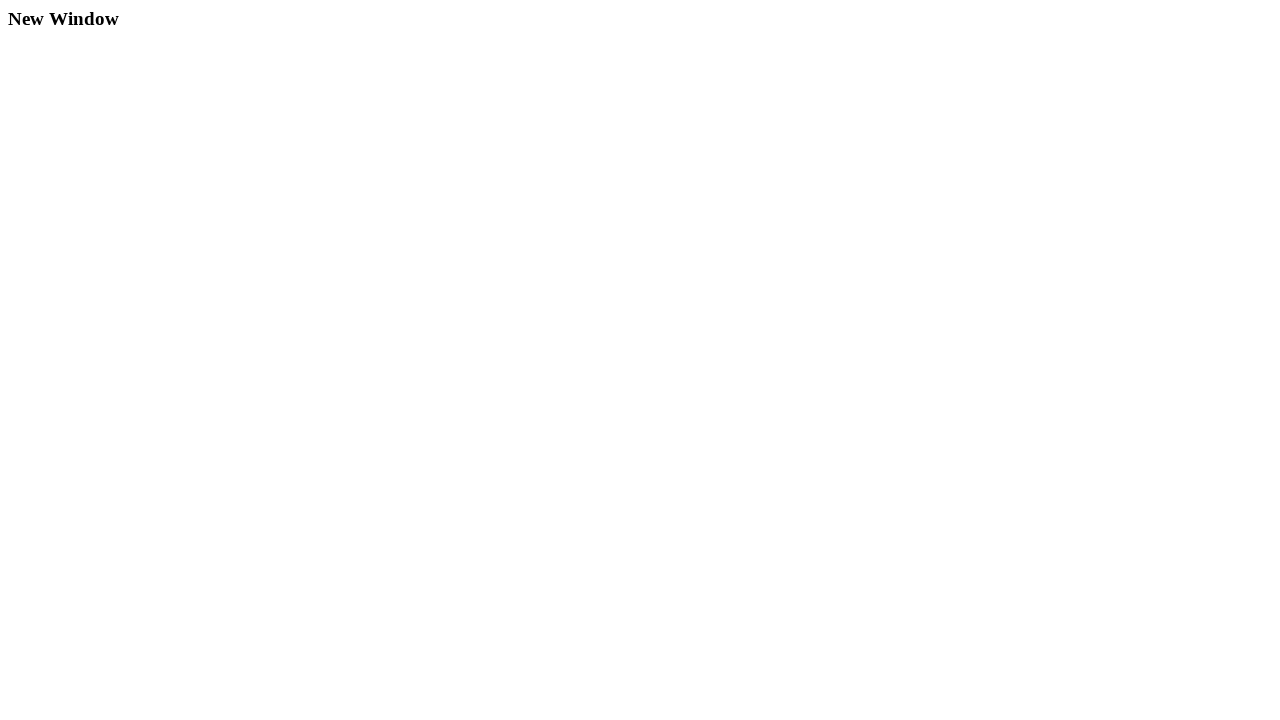

New window page load state completed
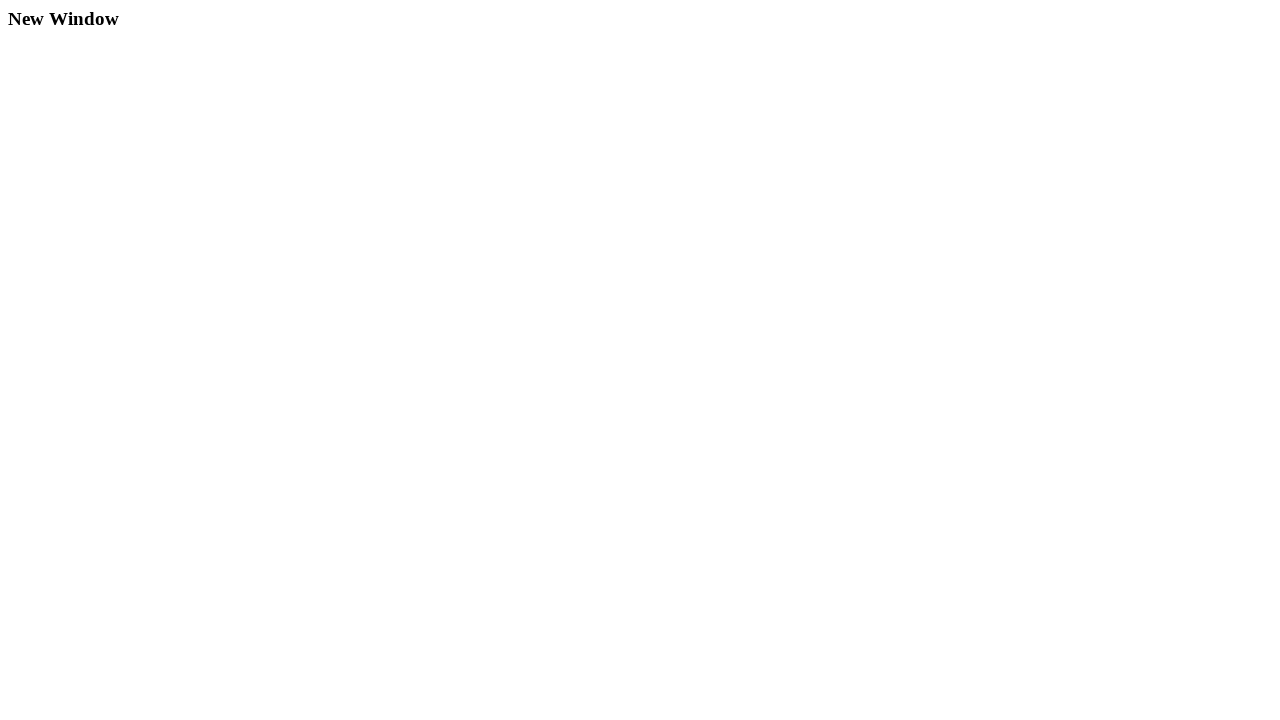

Retrieved new window heading text: 'New Window'
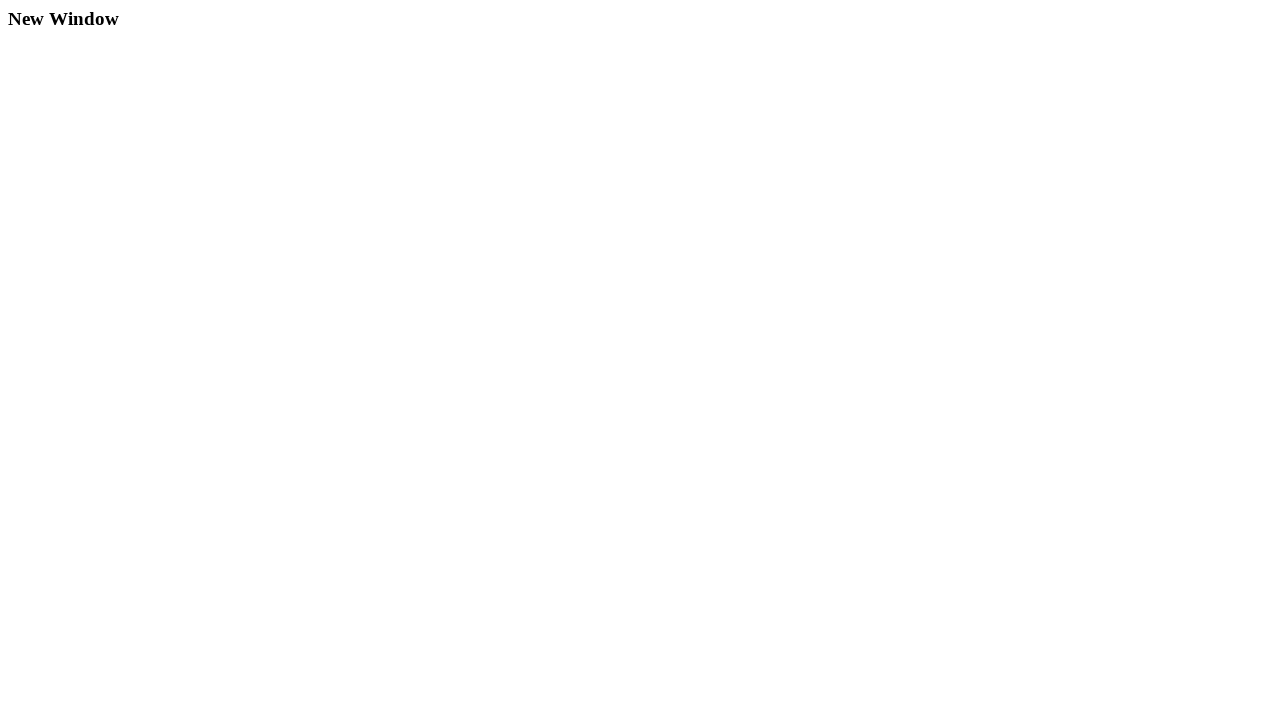

Closed new window
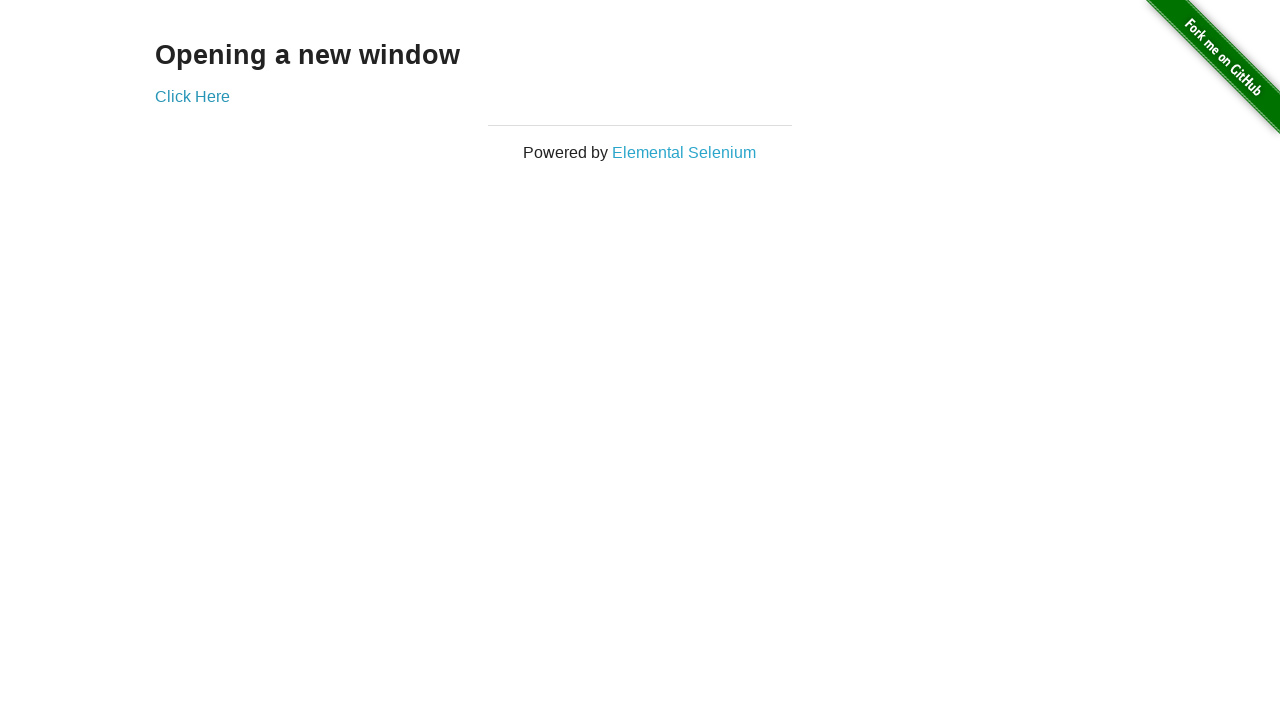

Retrieved original window heading text: 'Opening a new window'
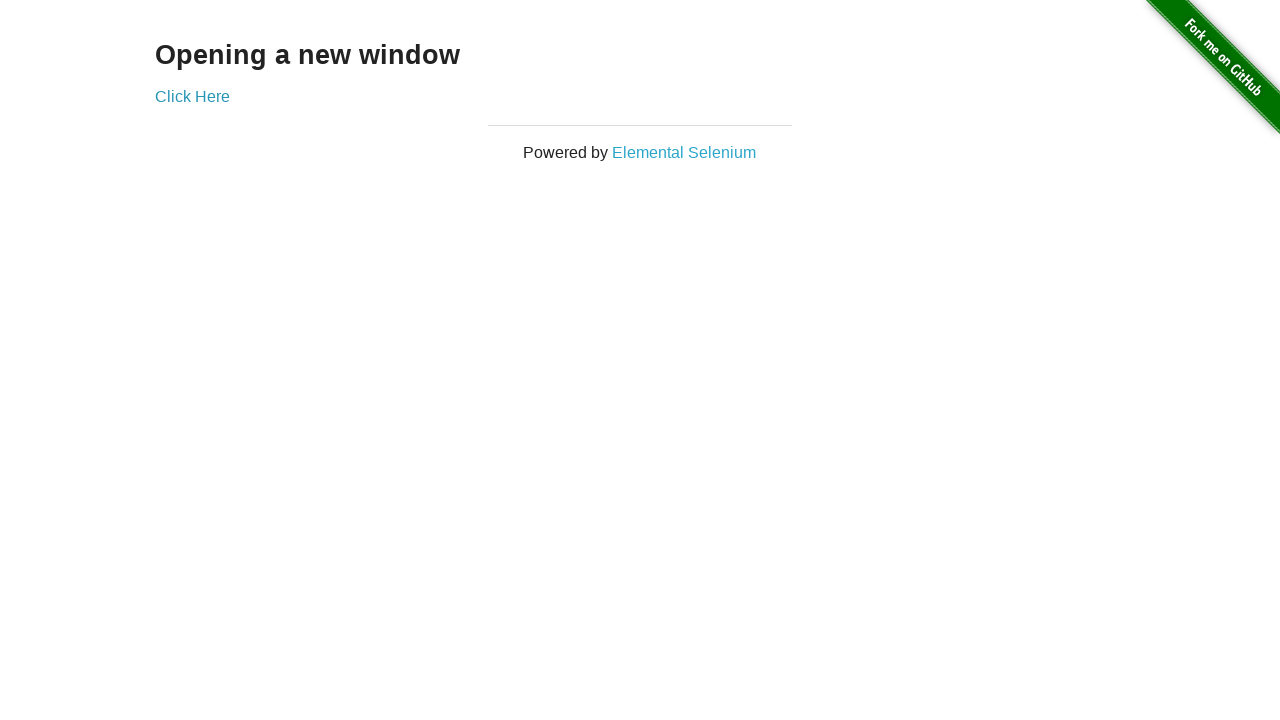

Verified original window content matches expected text 'Opening a new window'
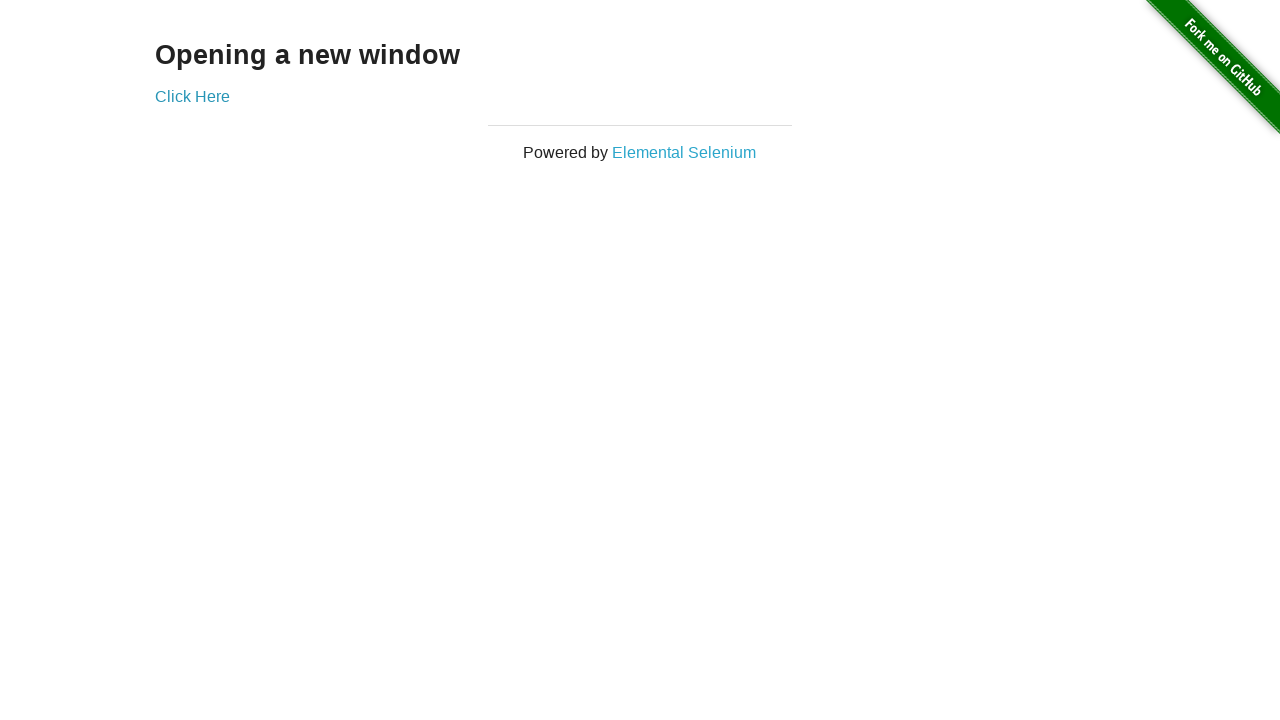

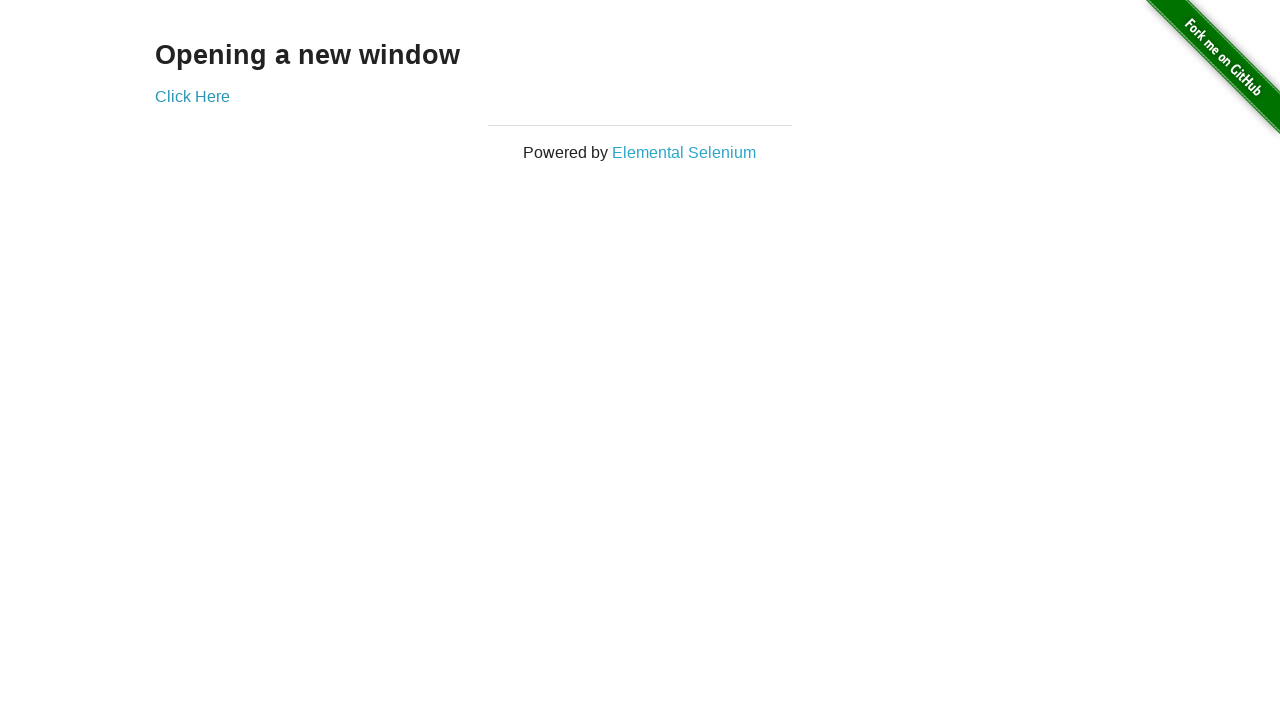